Tests search with invalid keyword returns no results

Starting URL: https://demoqa.com/webtables

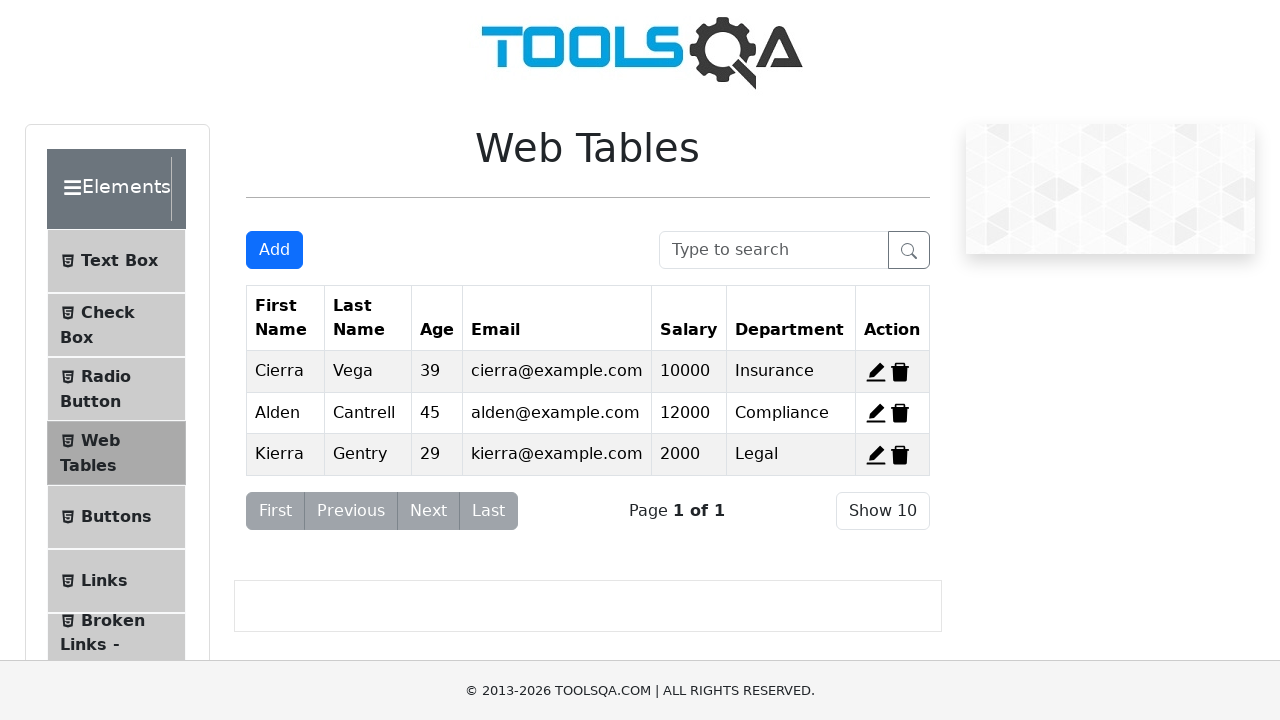

Filled search box with invalid keyword 'xyznonexistent123' on #searchBox
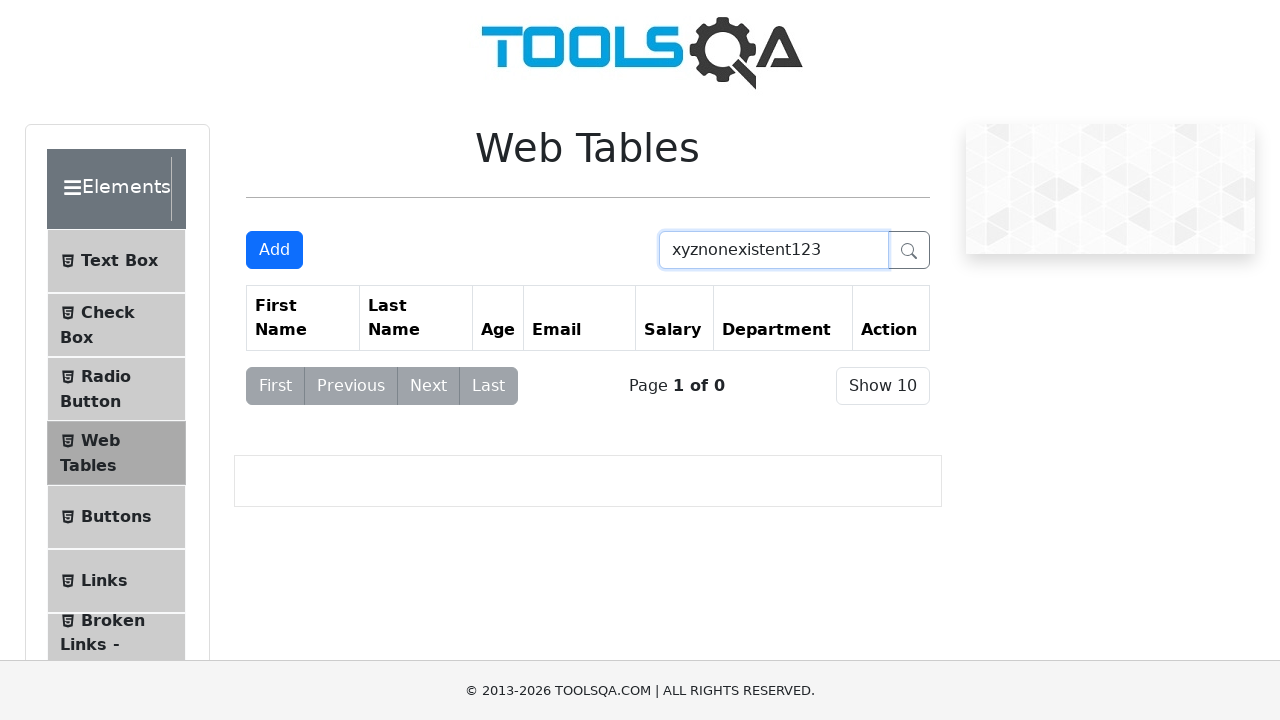

Waited 500ms for table to update after invalid search
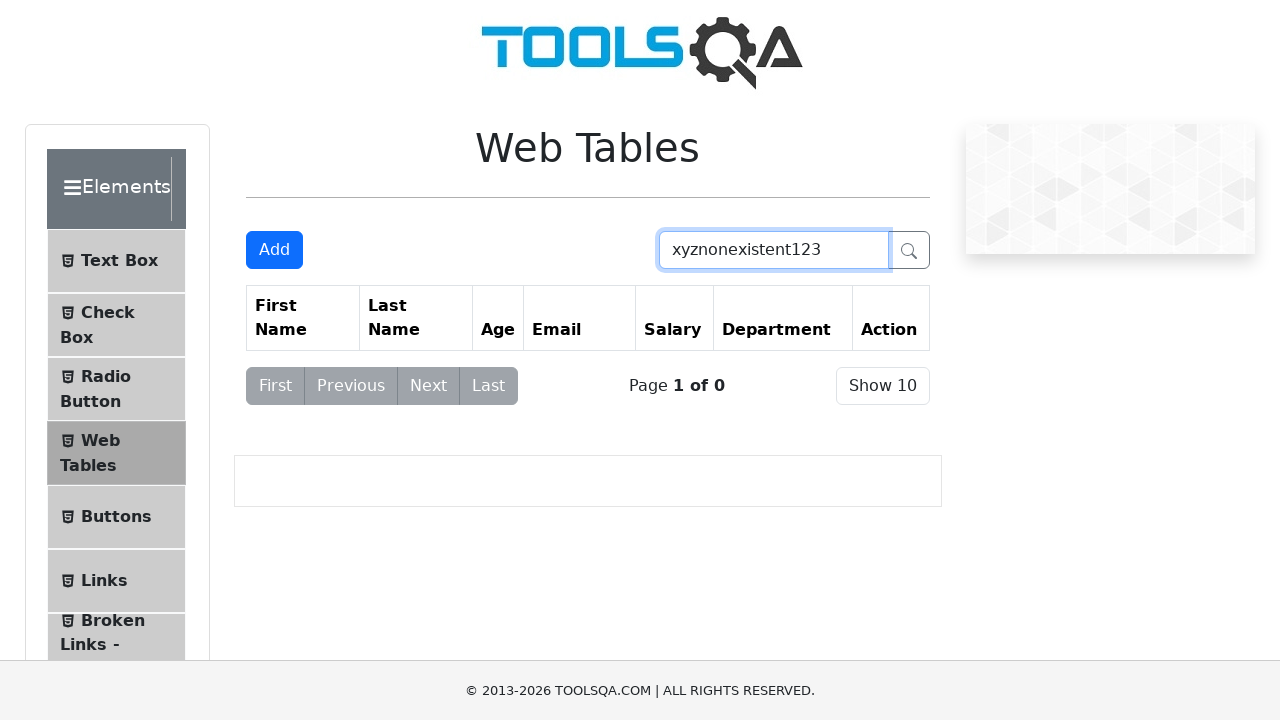

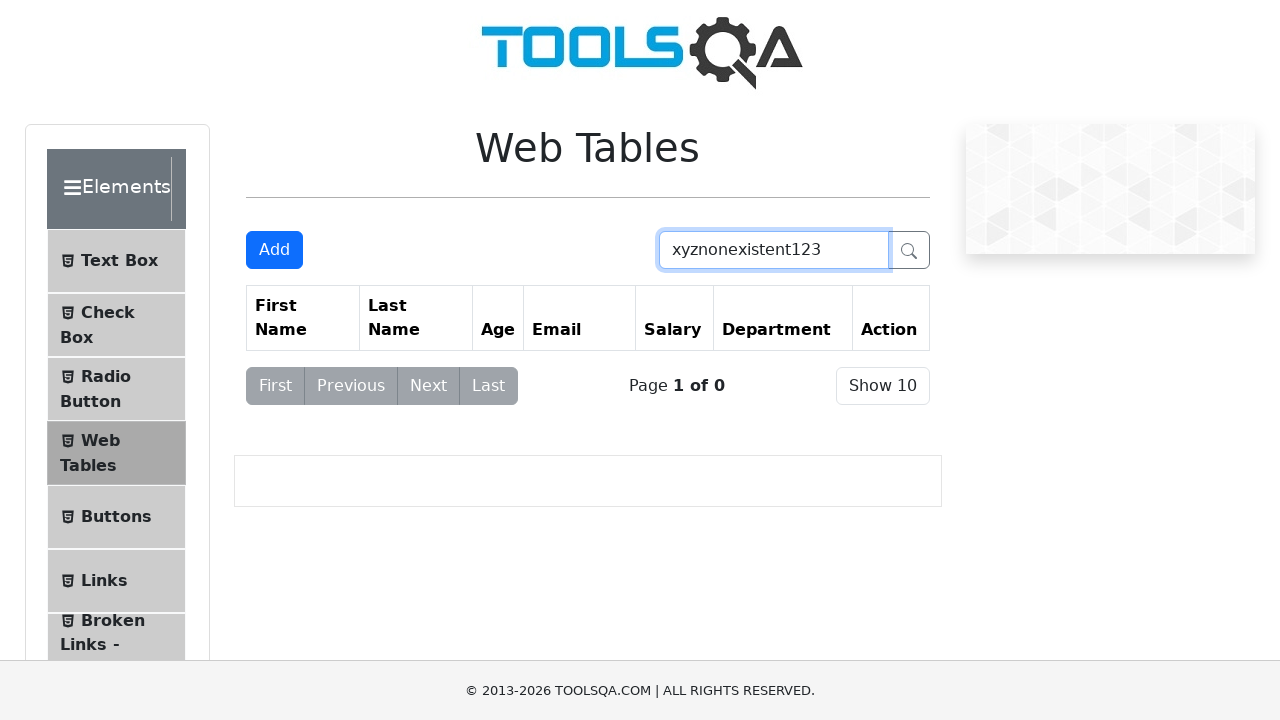